Tests selecting the male radio button on the interactions page.

Starting URL: https://ultimateqa.com/automation/

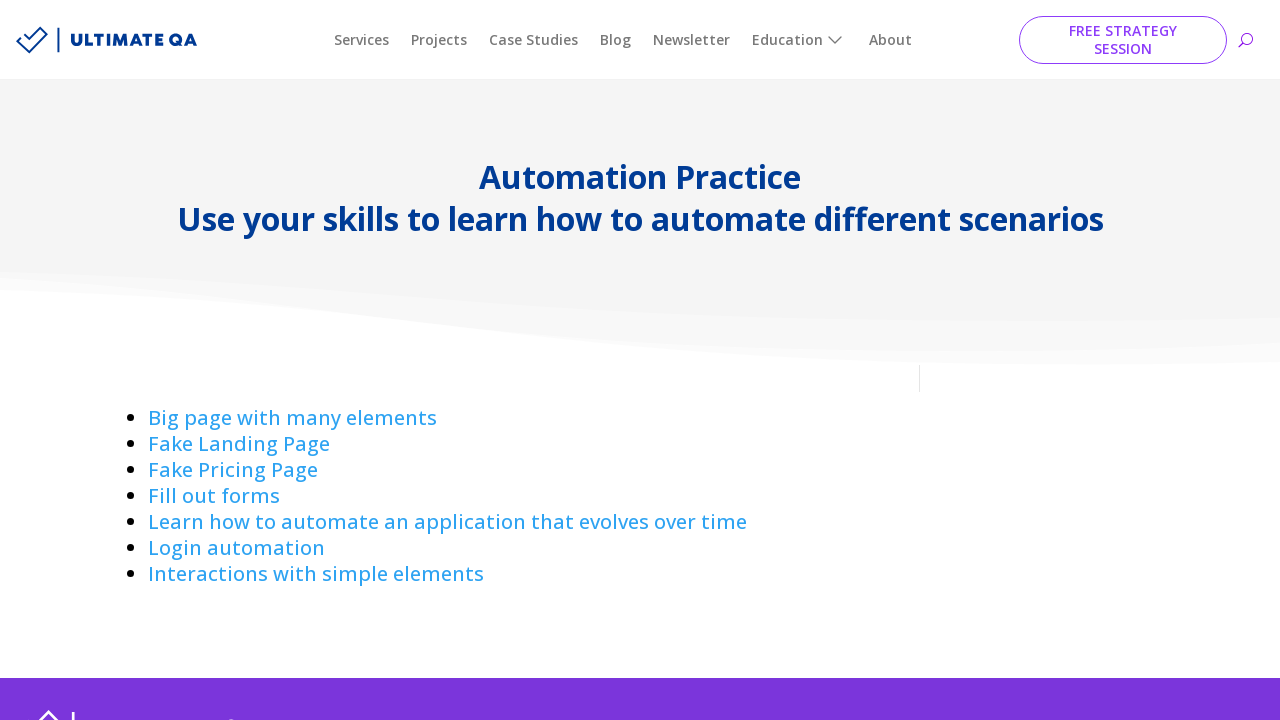

Clicked on the Interactions link at (316, 574) on a:has-text('Interactions ')
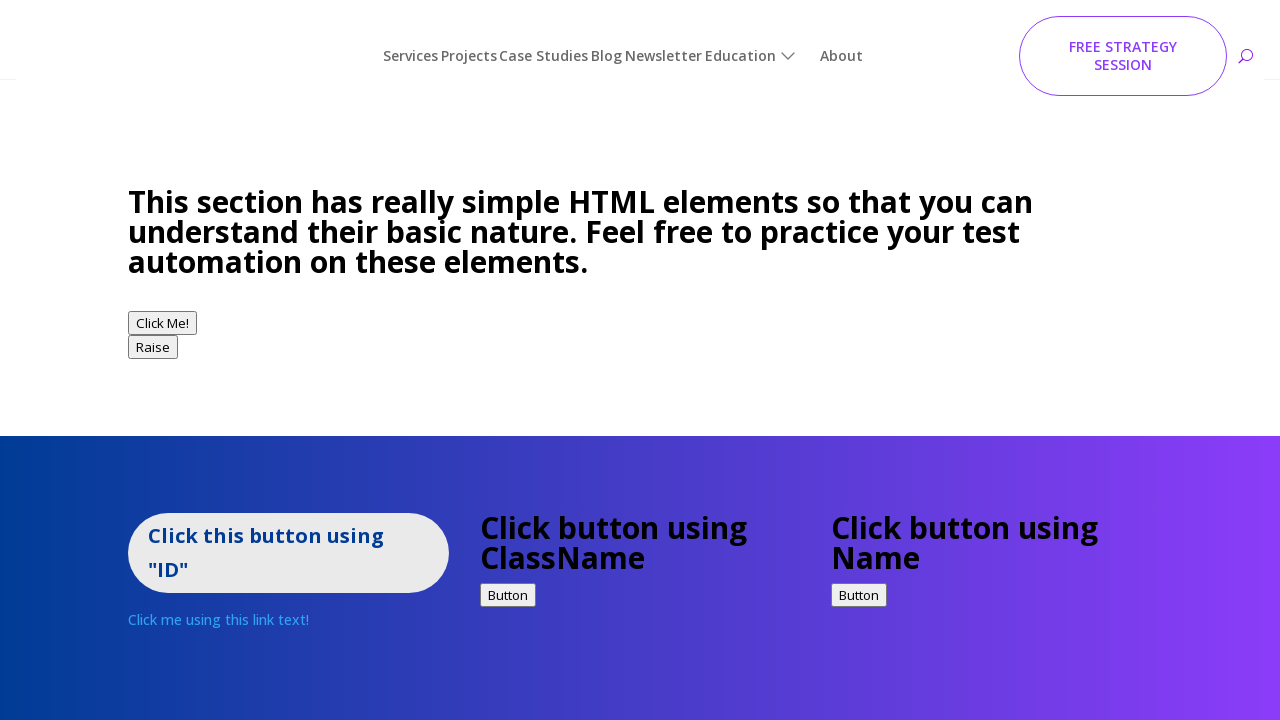

Waited for page to load - networkidle state reached
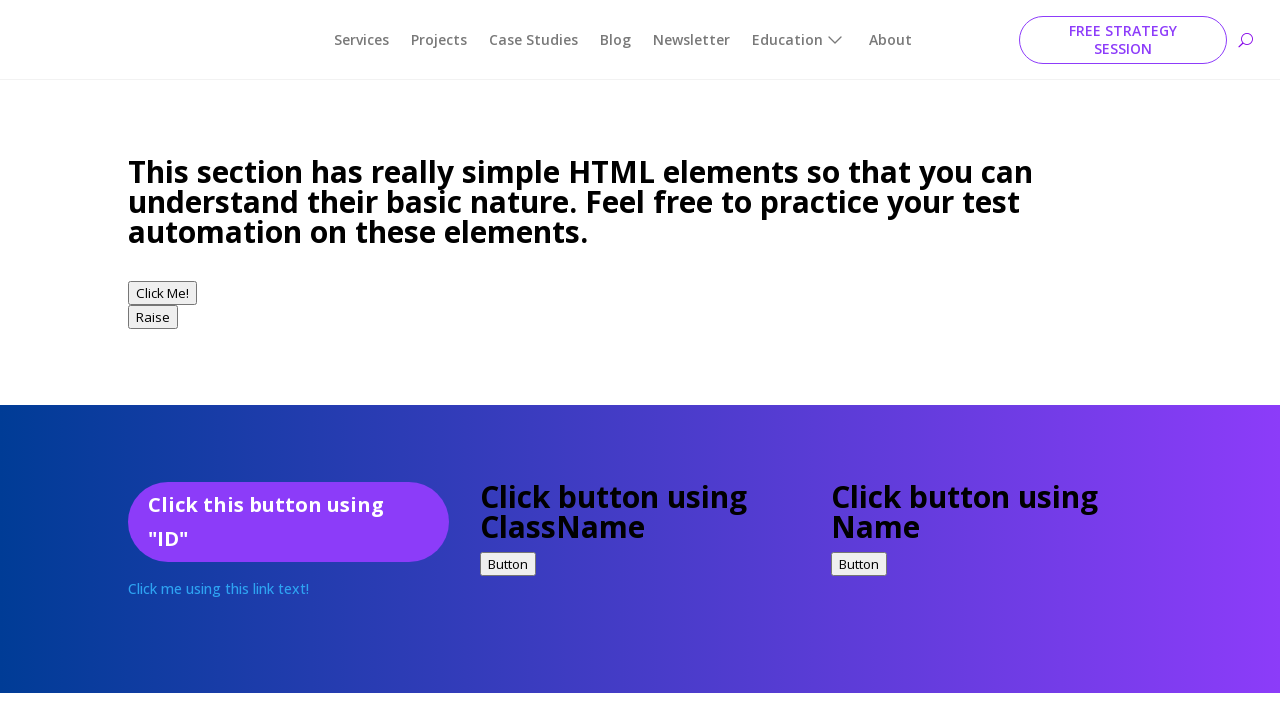

Clicked on the male radio button at (140, 360) on input[type='radio'][value='male']
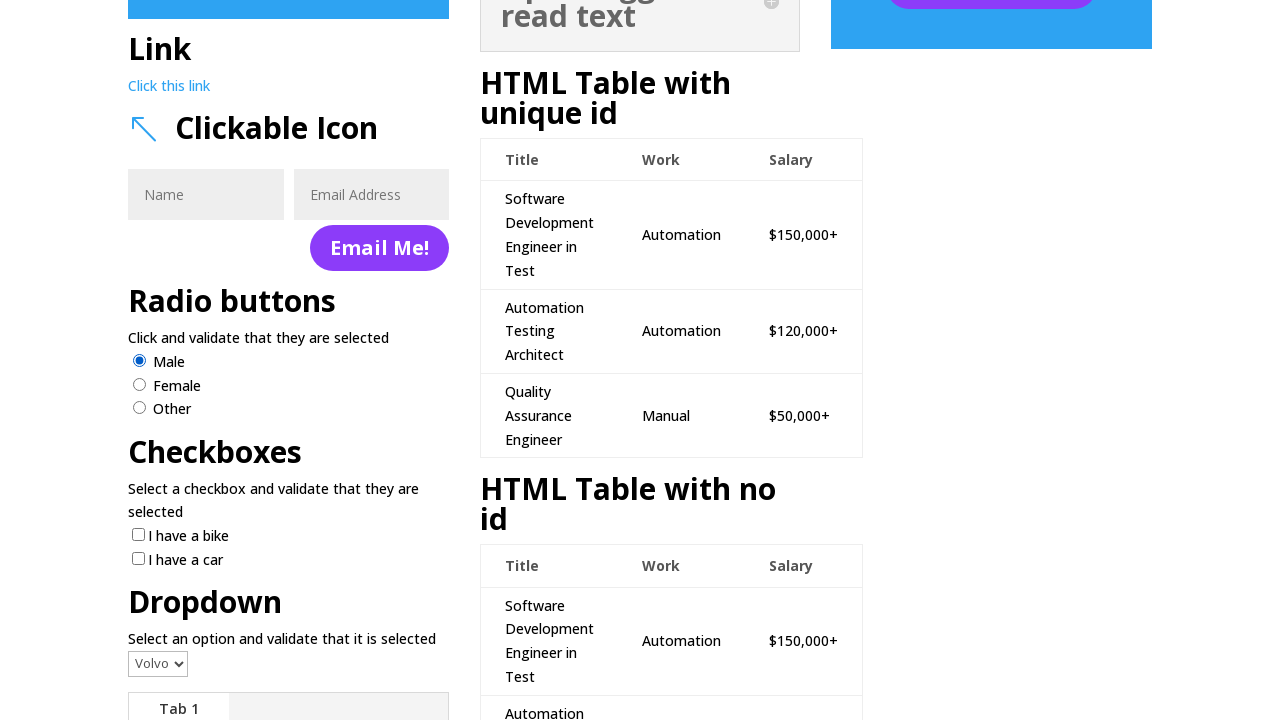

Verified that the male radio button is selected
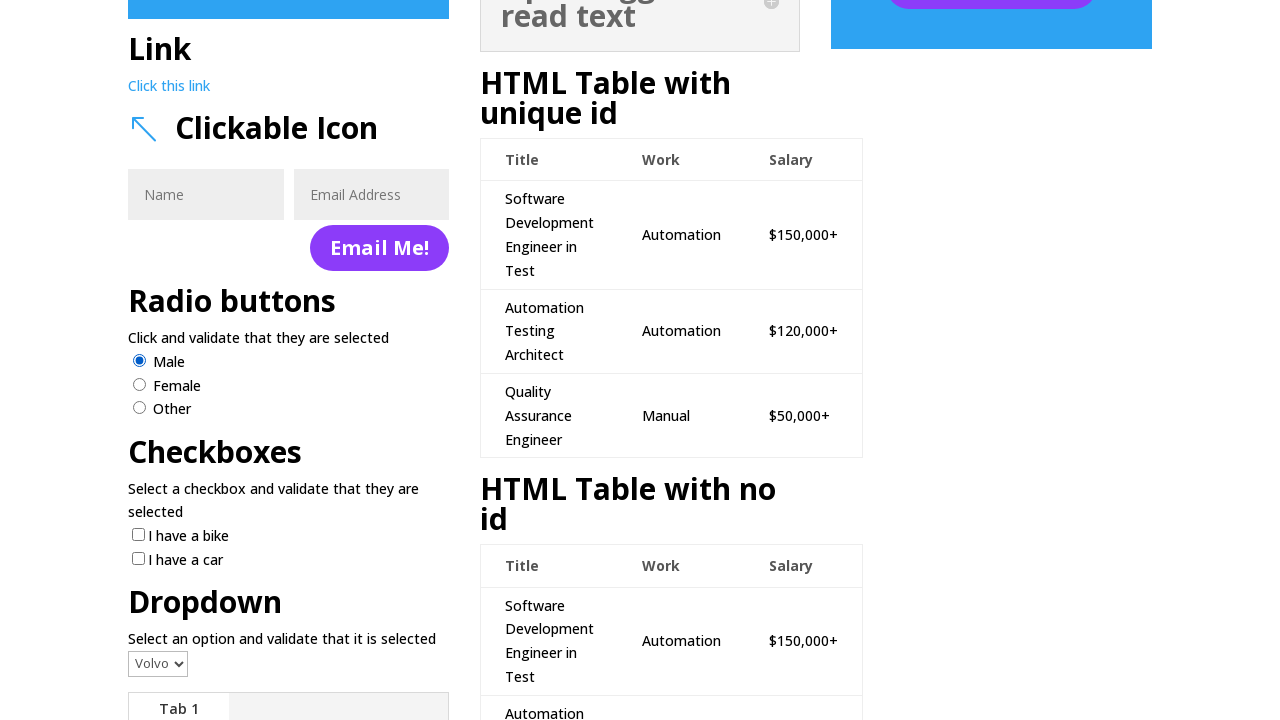

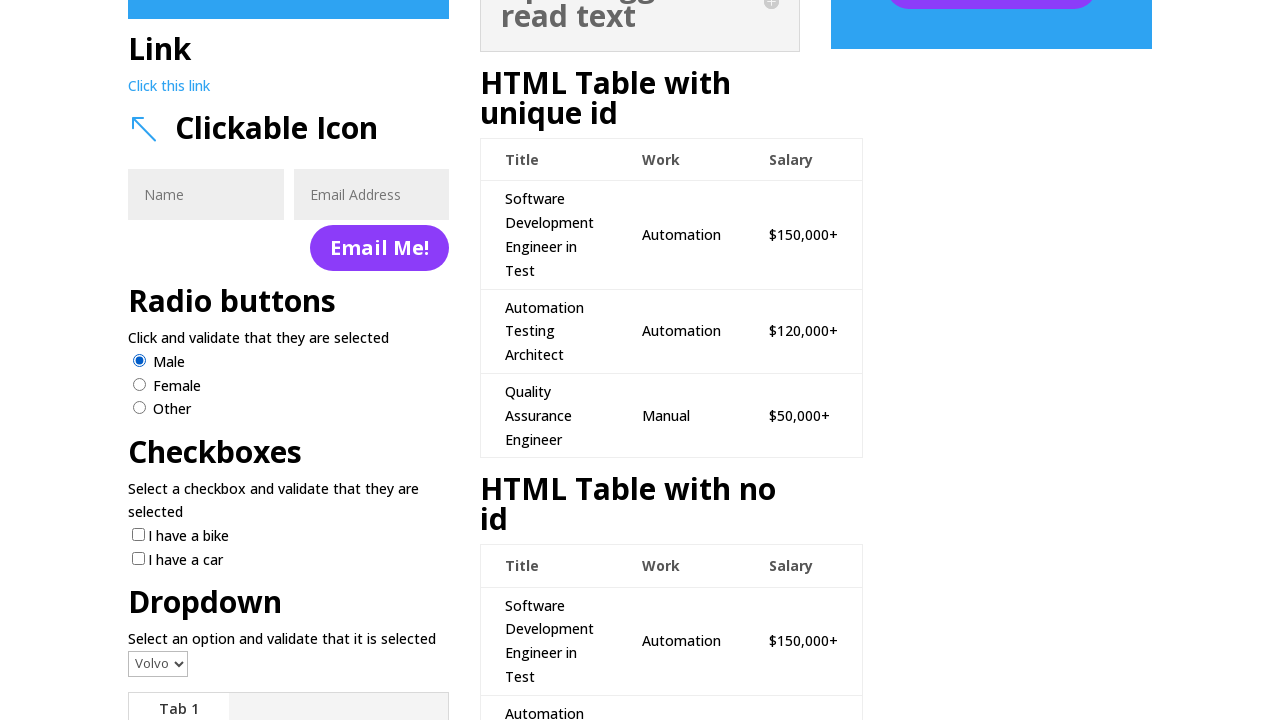